Tests CyberChef web application by navigating to it with input data and a recipe encoded in the URL, then verifying the output is generated in the output text area.

Starting URL: https://gchq.github.io/CyberChef/

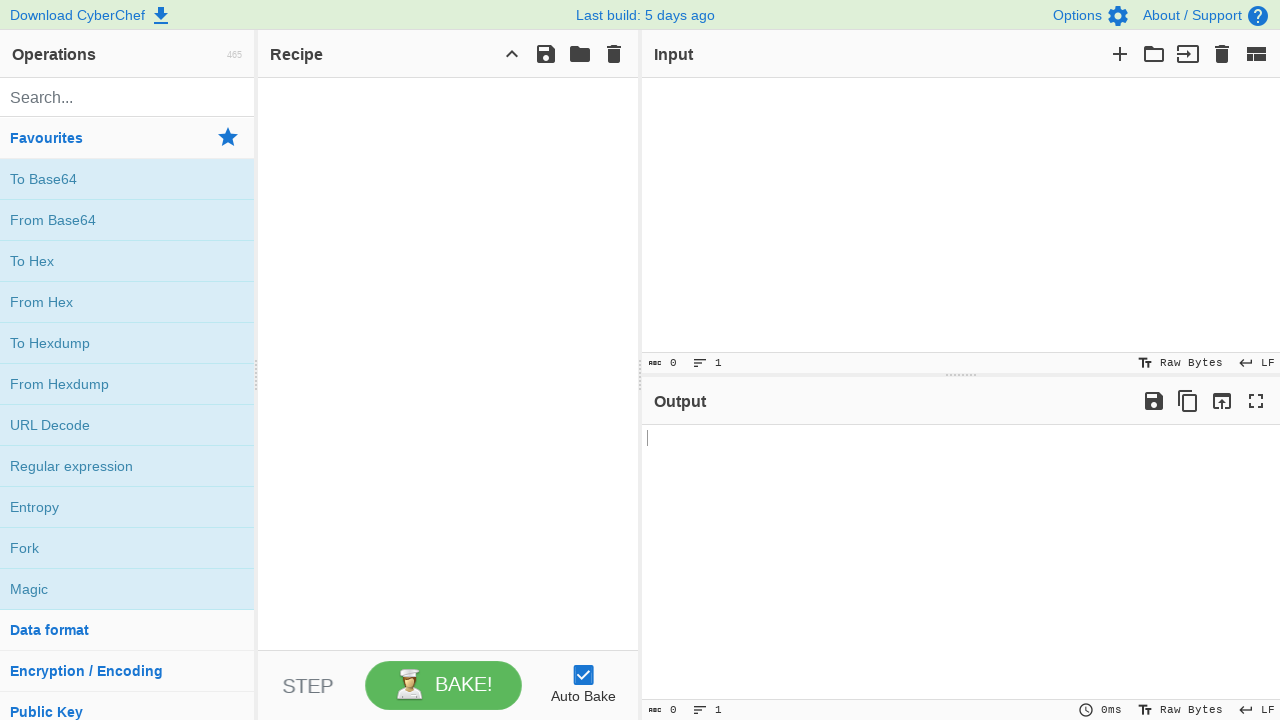

Navigated to CyberChef with encoded input and XOR recipe in URL
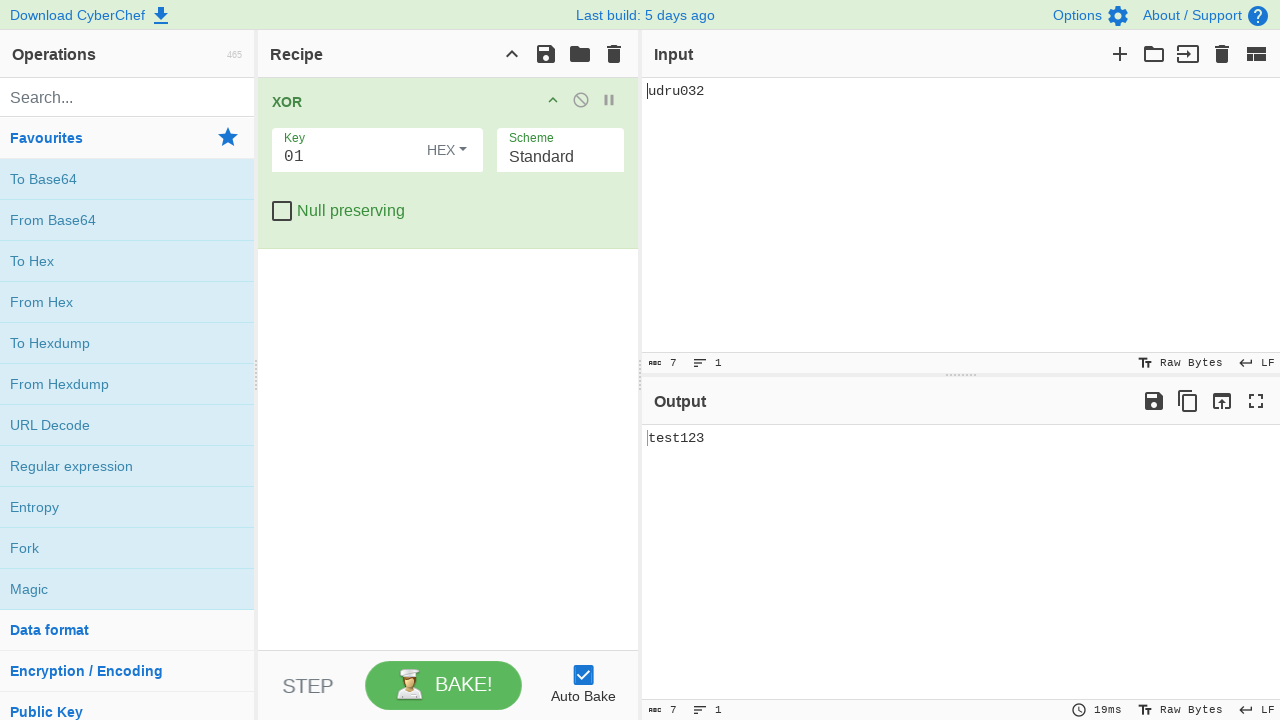

Output text area element is present in the DOM
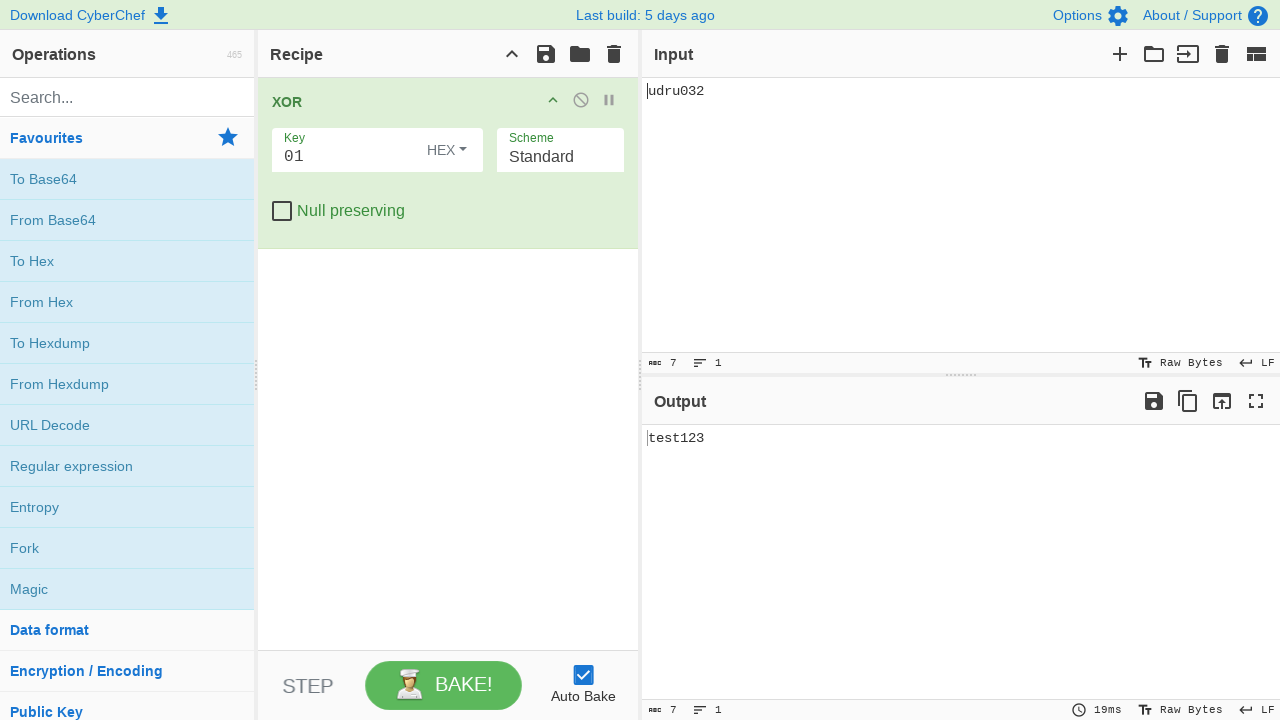

Waited 1 second for CyberChef to process the recipe
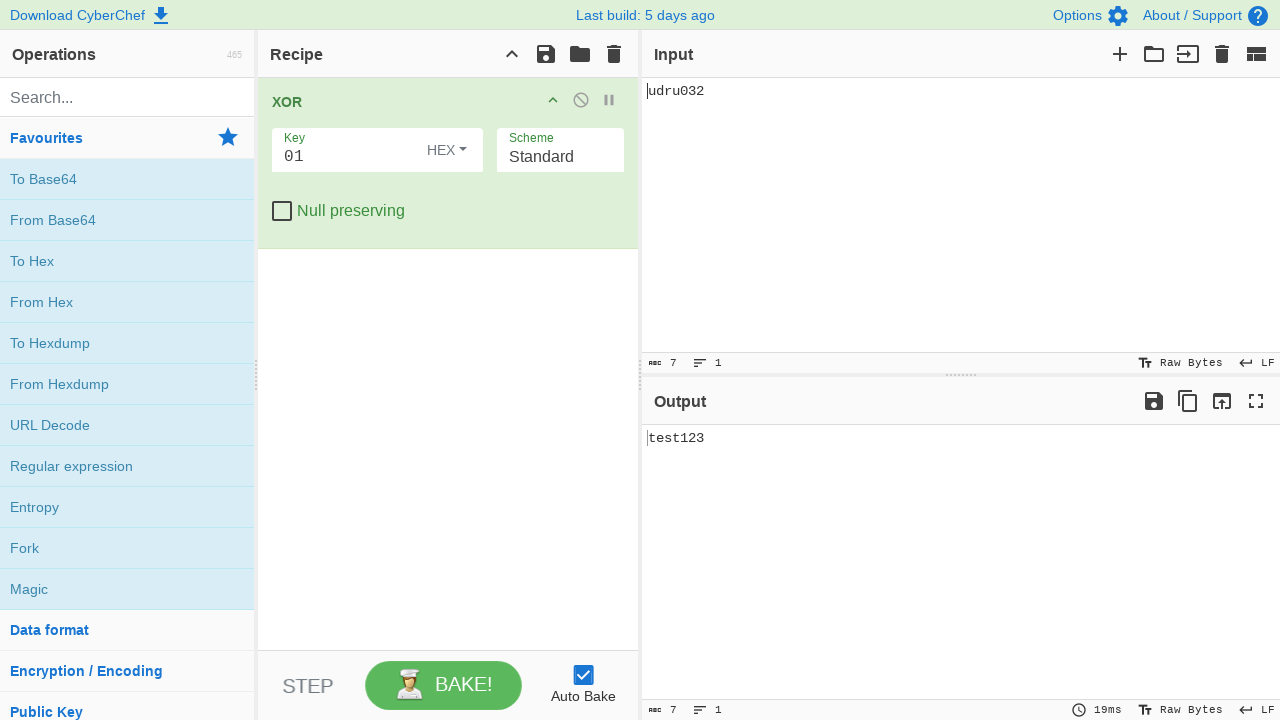

Output text area is visible with the processed result
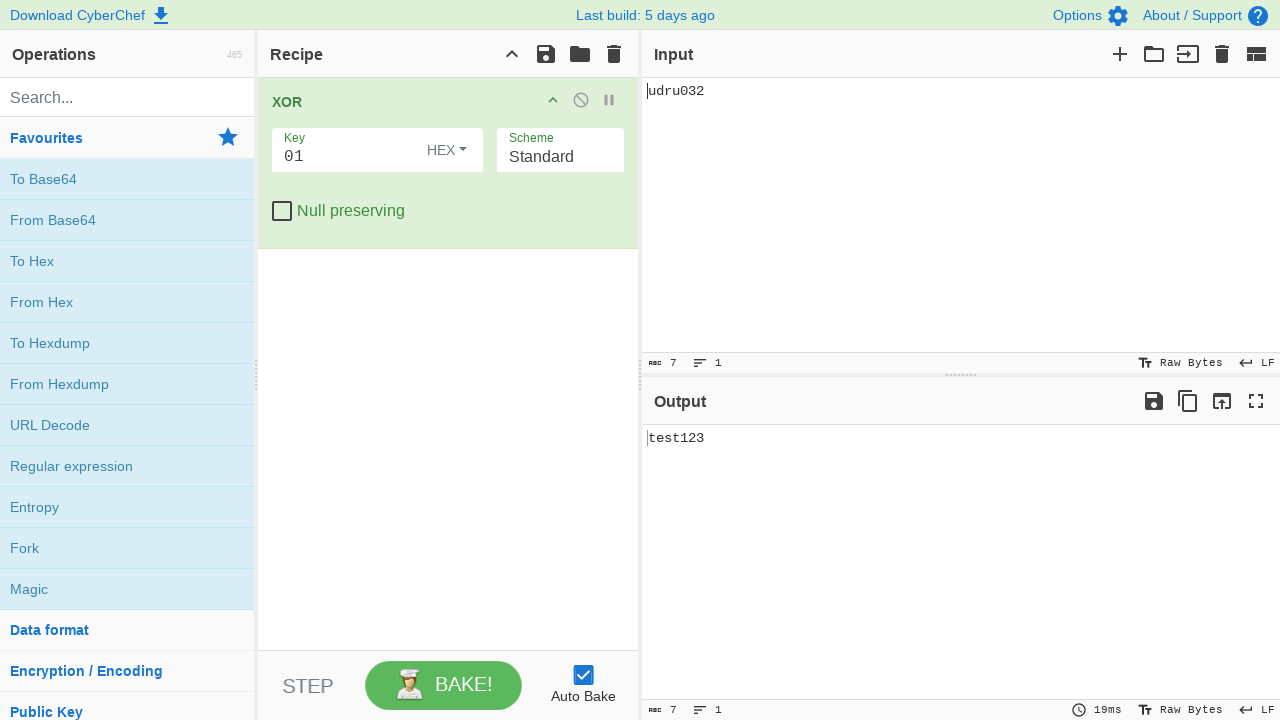

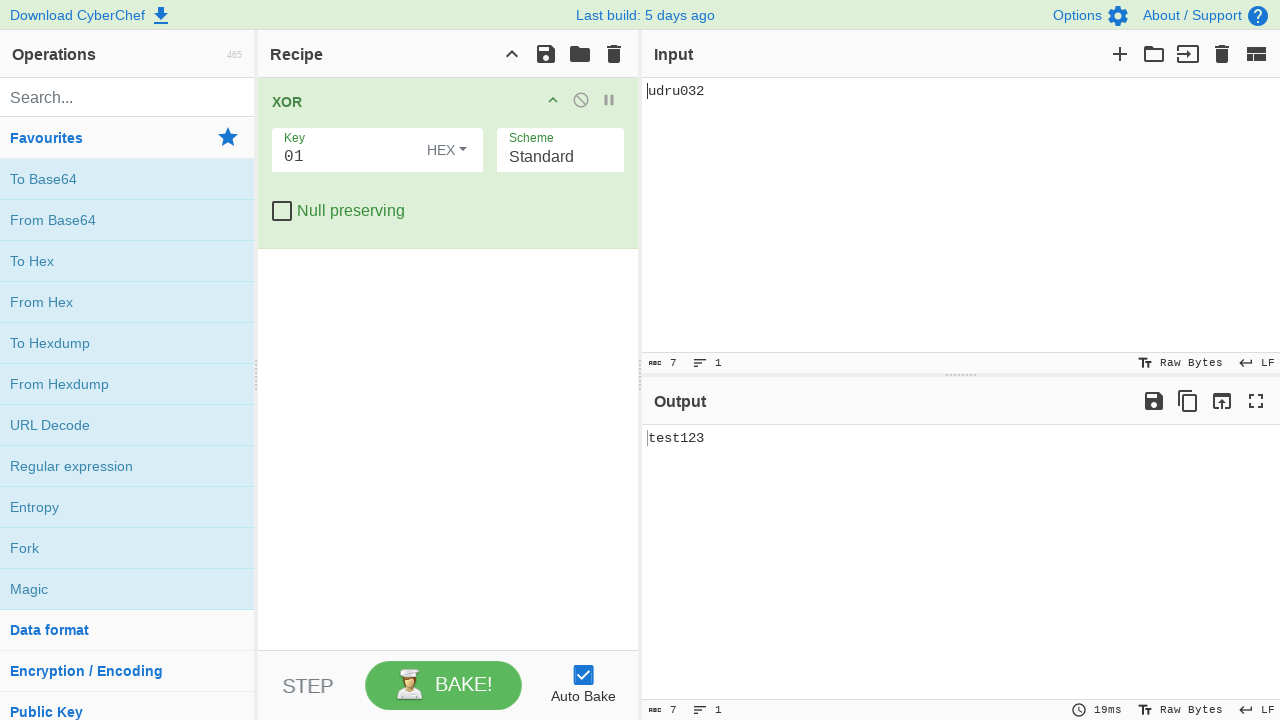